Navigates to Playwright documentation homepage, verifies the page title contains "Playwright", clicks the documentation link, and verifies navigation to the Installation page.

Starting URL: https://playwright.dev

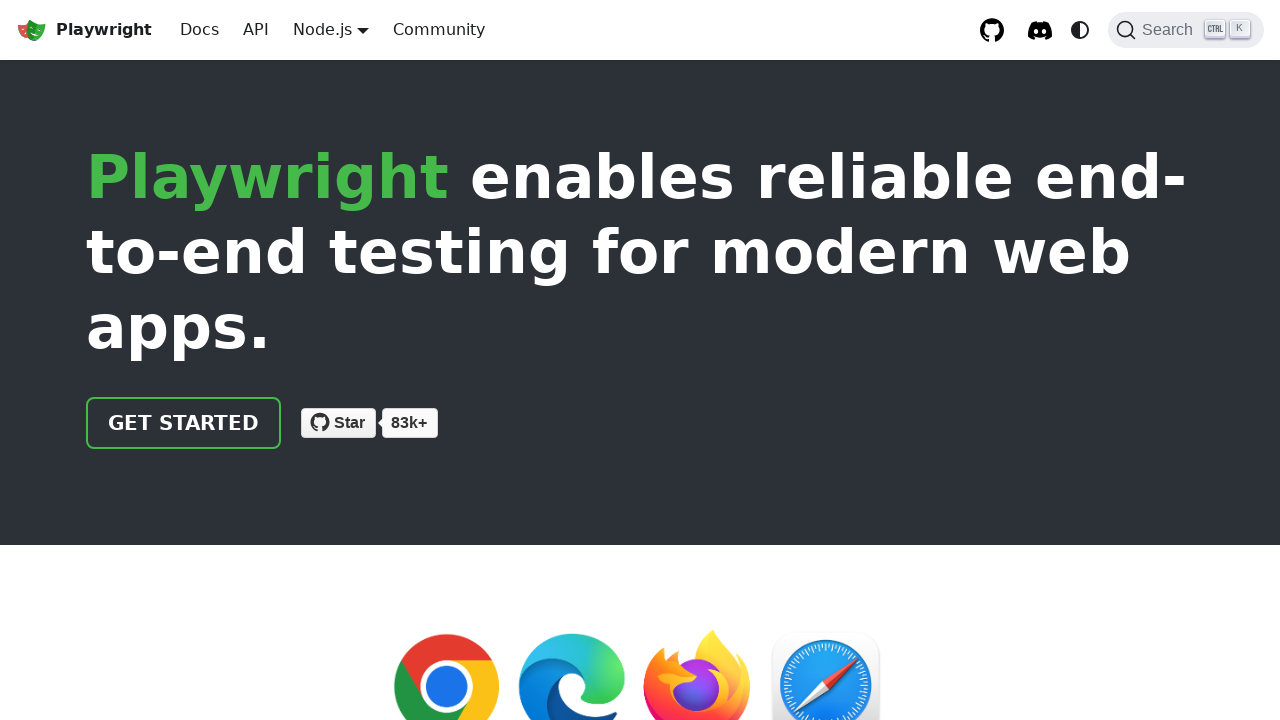

Verified page title contains 'Playwright'
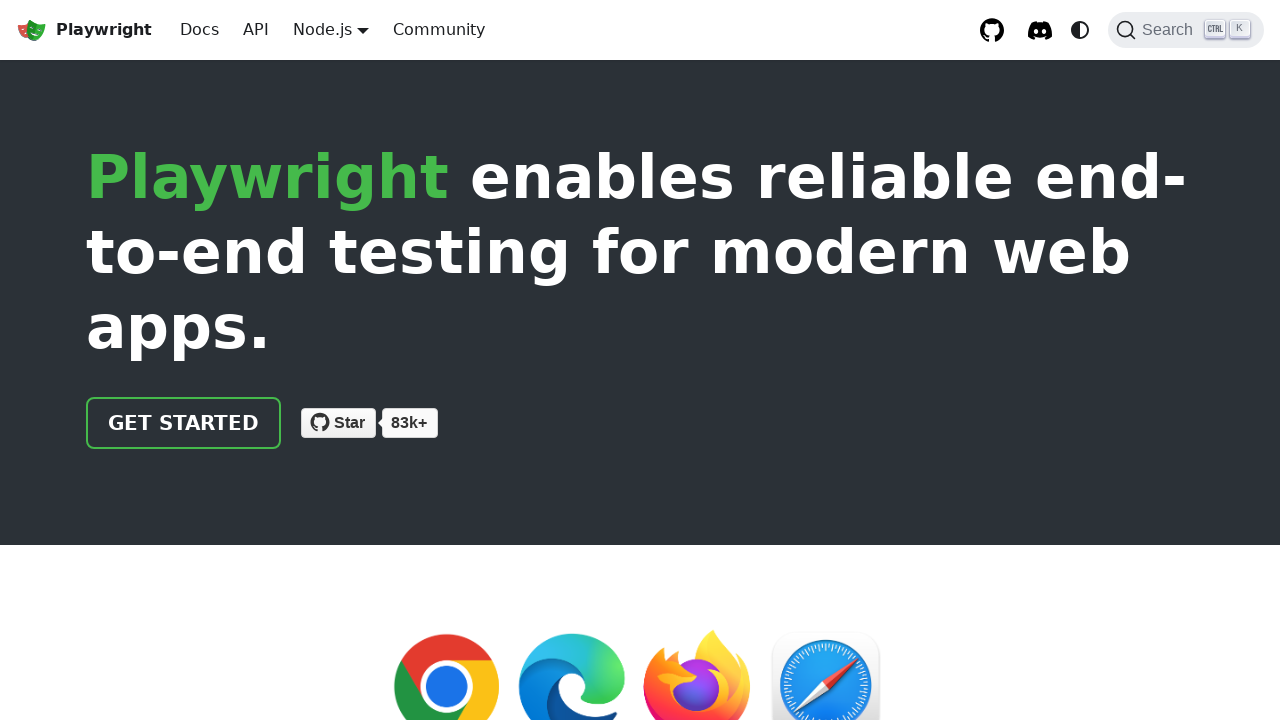

Clicked documentation link in header at (184, 423) on xpath=//html/body/div/div[2]/header/div/div/a
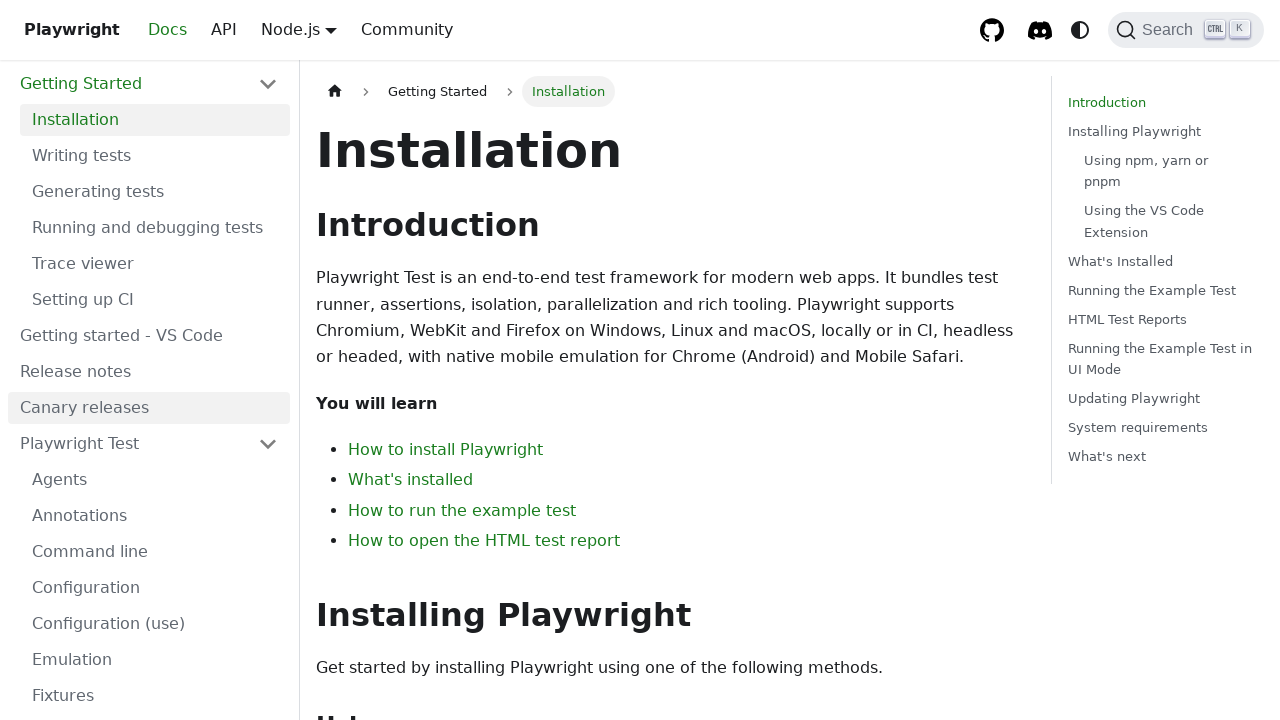

Verified navigation to Installation page
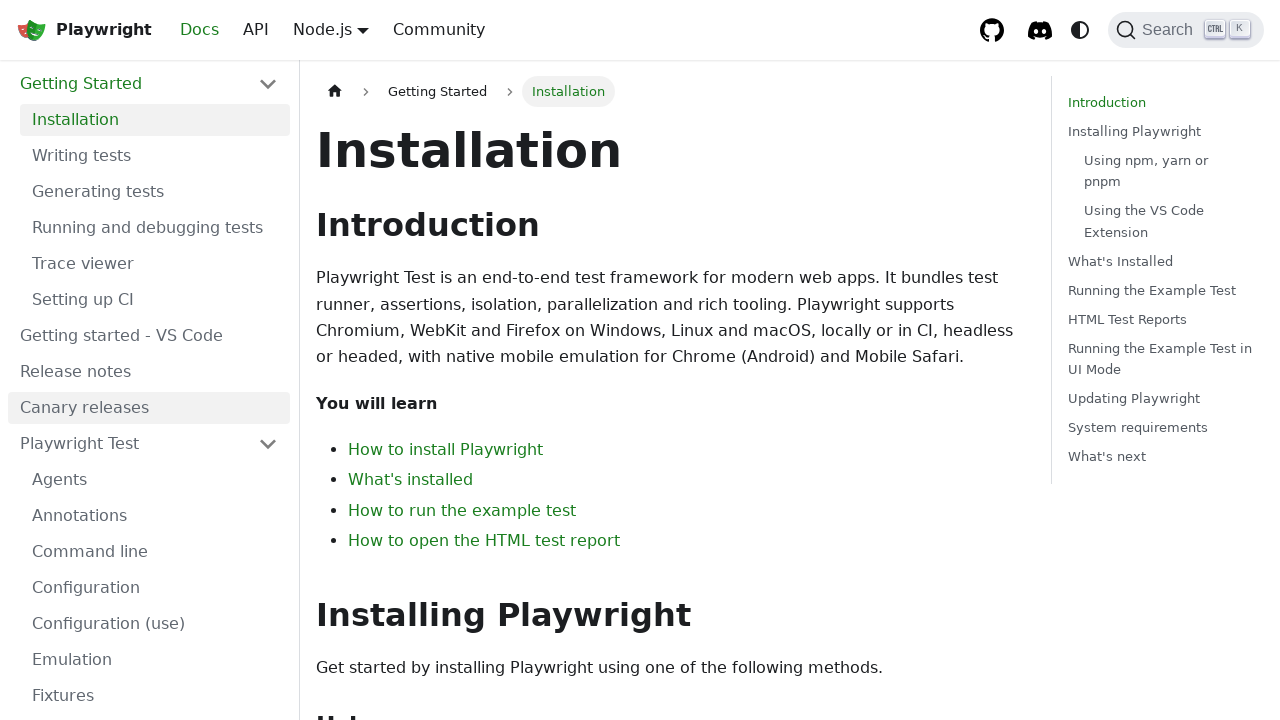

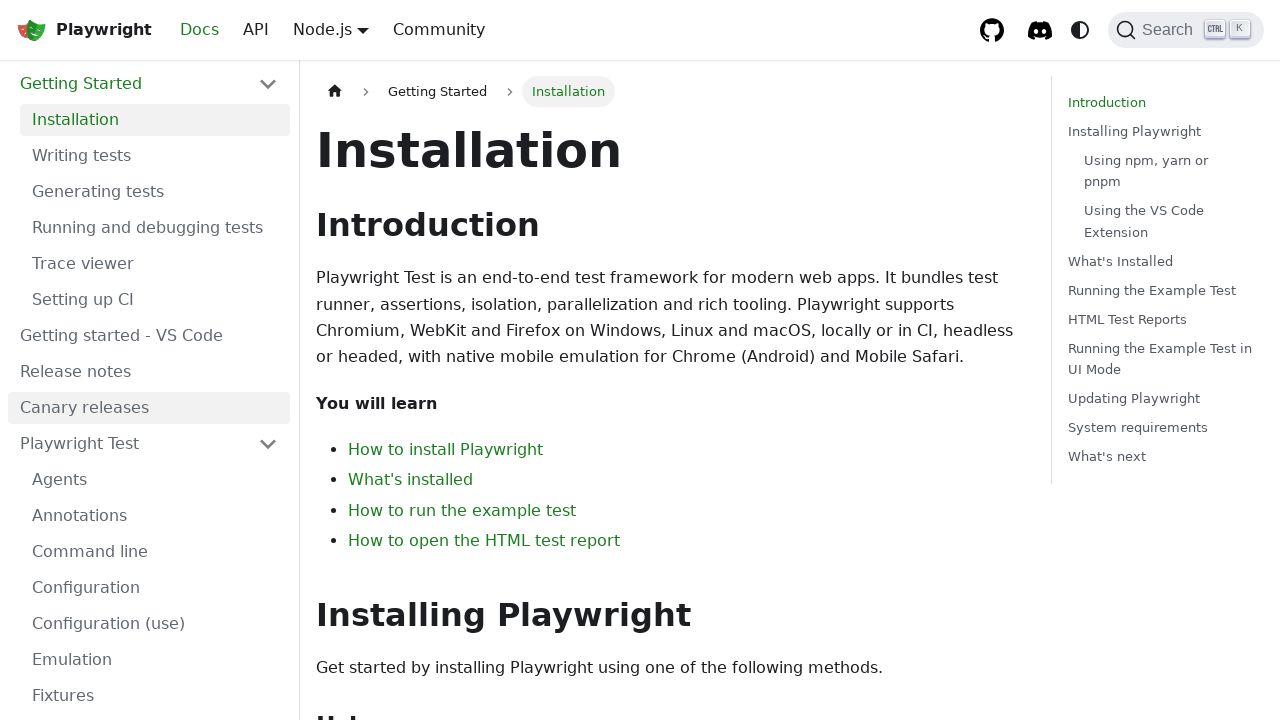